Tests selecting an option from a dropdown menu by index

Starting URL: https://www.globalsqa.com/demo-site/select-dropdown-menu/

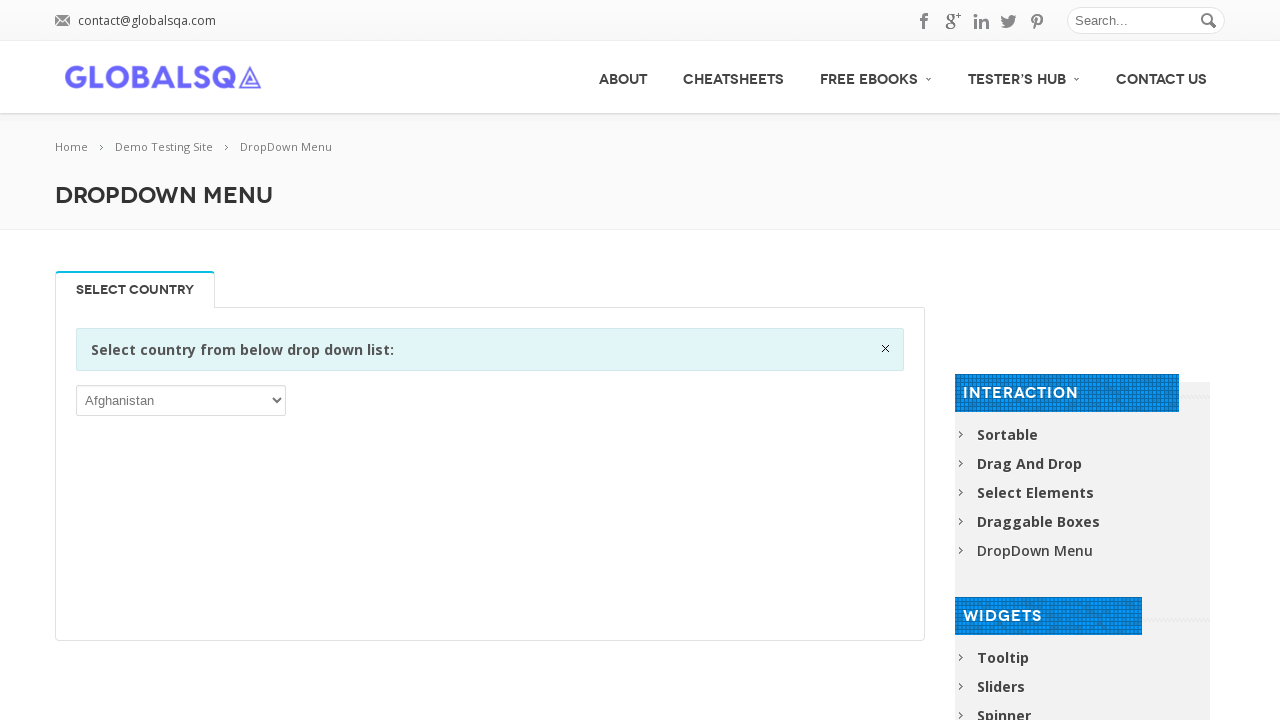

Navigated to dropdown menu demo page
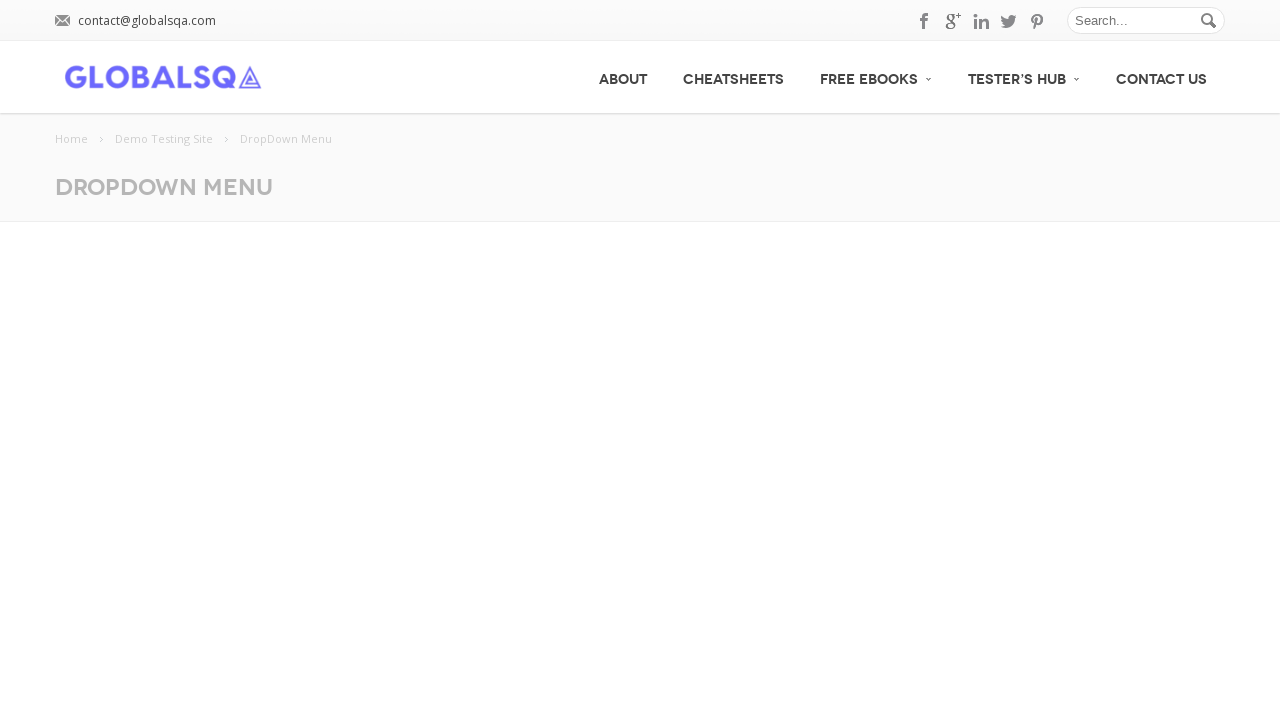

Selected option at index 1 from dropdown menu on select
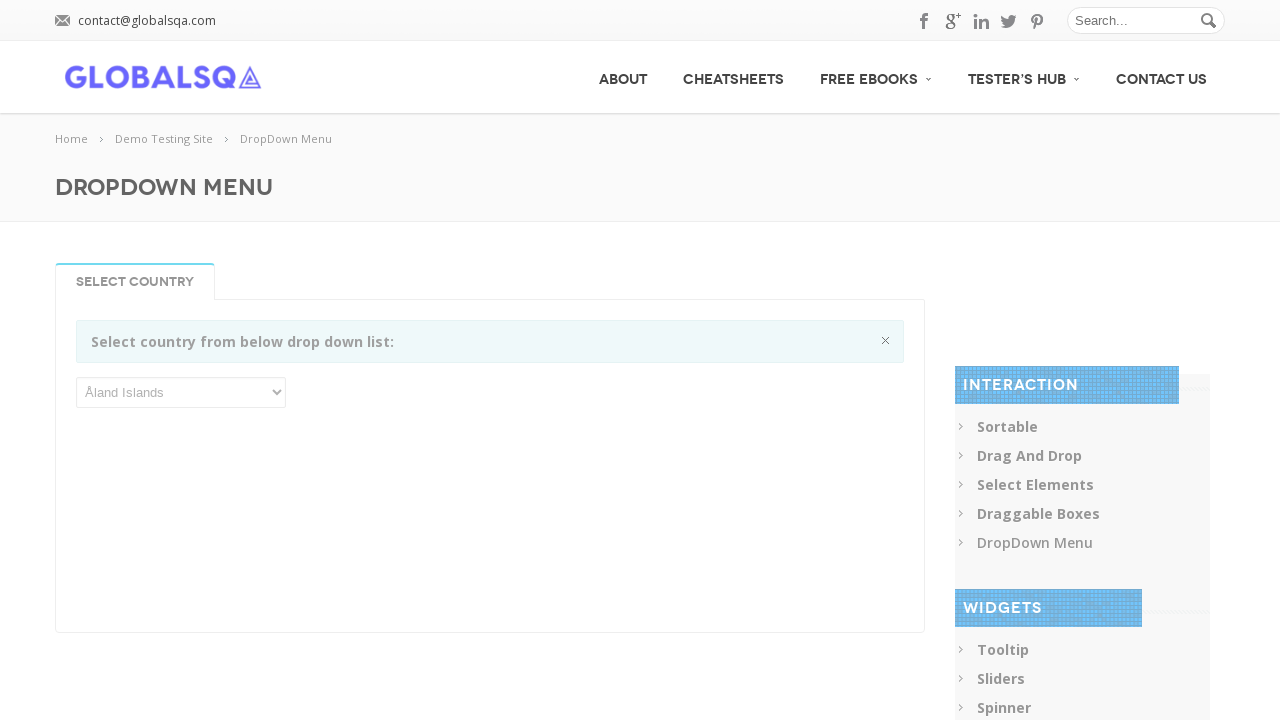

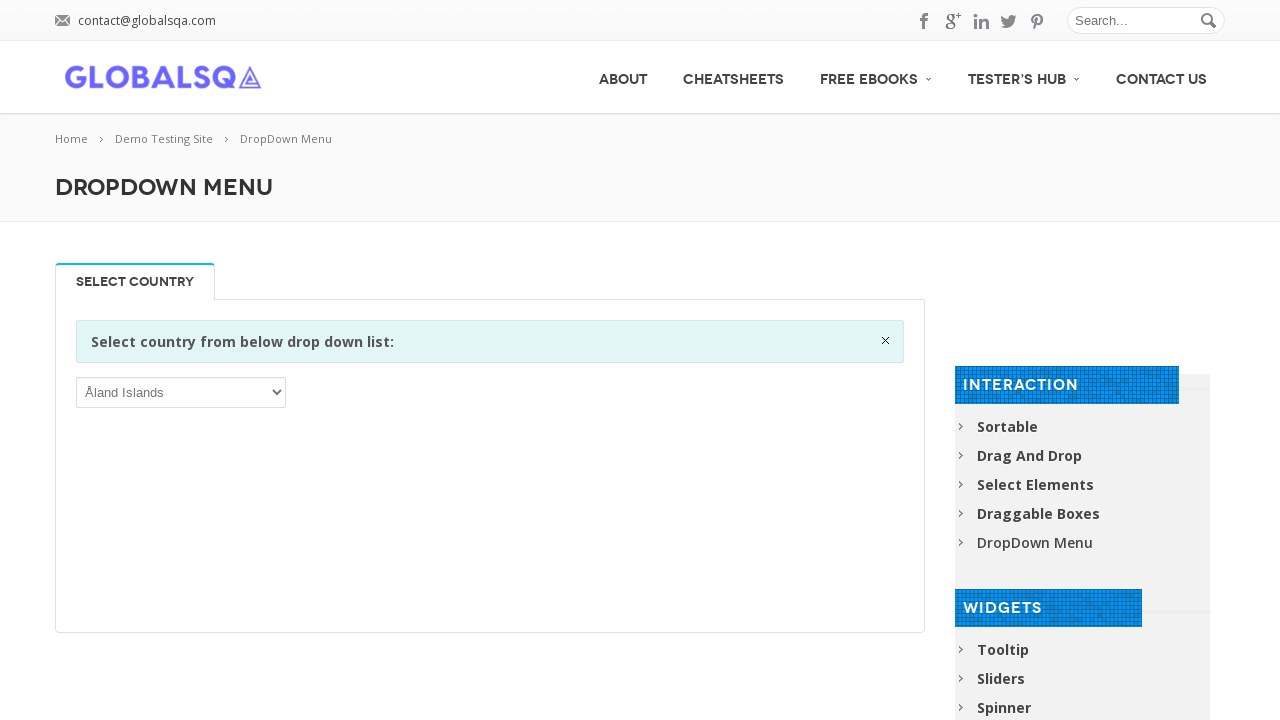